Tests dynamic content loading where an element is initially hidden and becomes visible after clicking a start button. Clicks the start button, waits for the loading bar to complete, and verifies that the finish text becomes visible.

Starting URL: http://the-internet.herokuapp.com/dynamic_loading/1

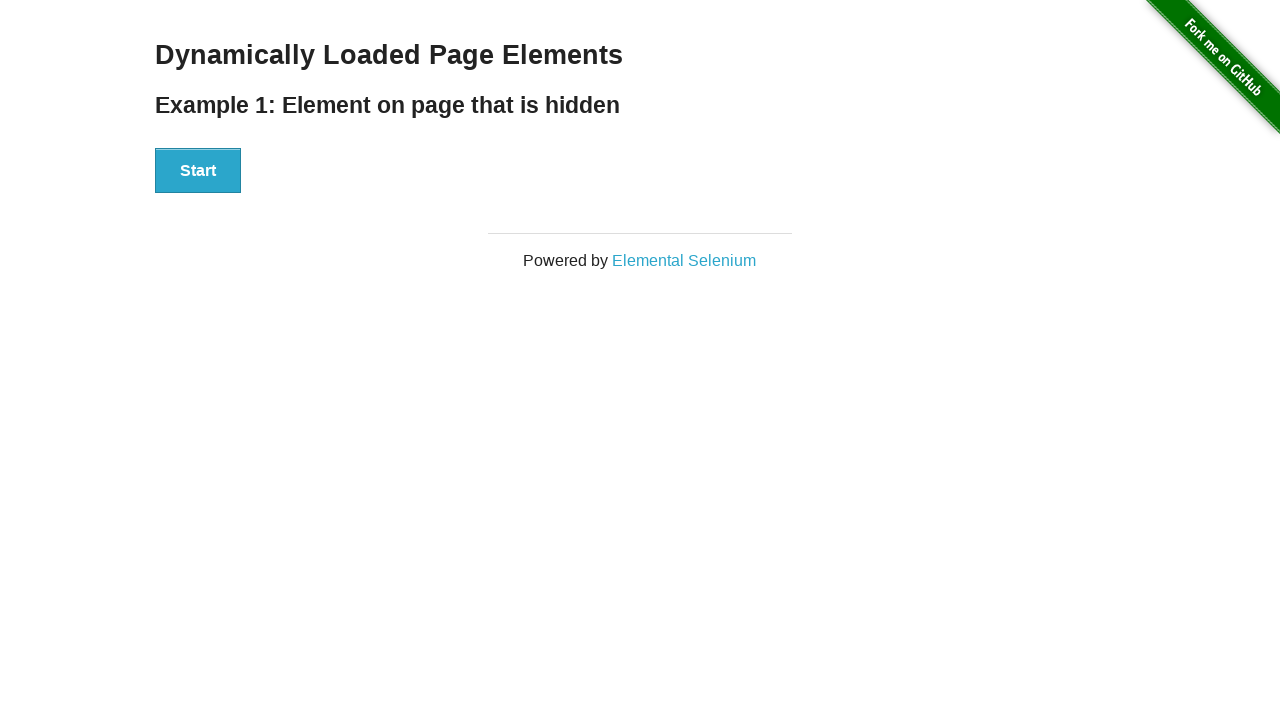

Clicked Start button to trigger dynamic loading at (198, 171) on #start button
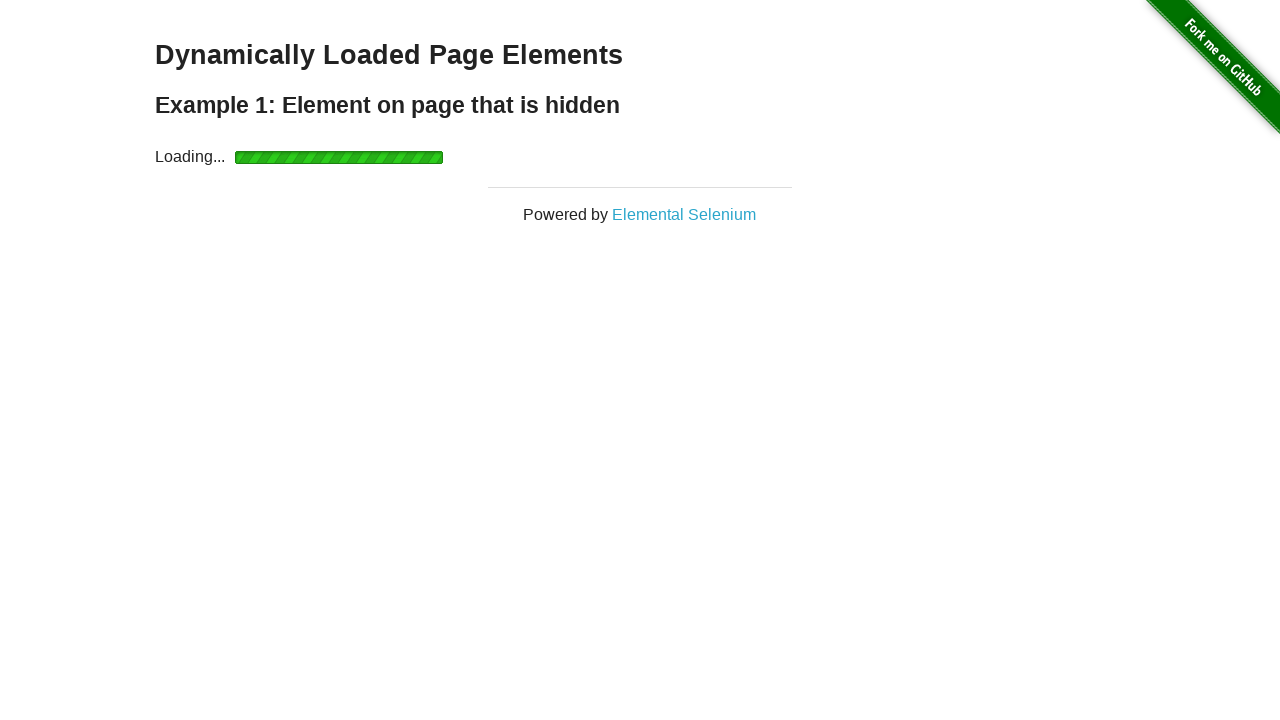

Waited for finish element to become visible after loading
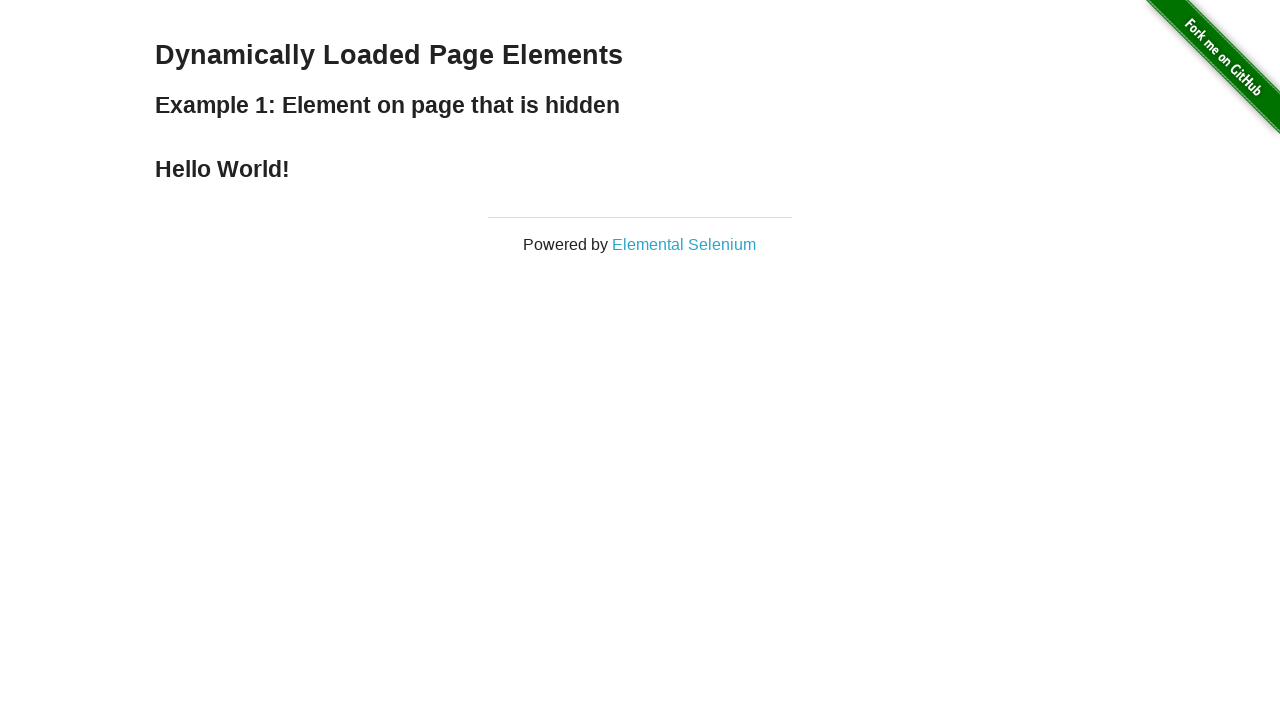

Verified that finish element is visible
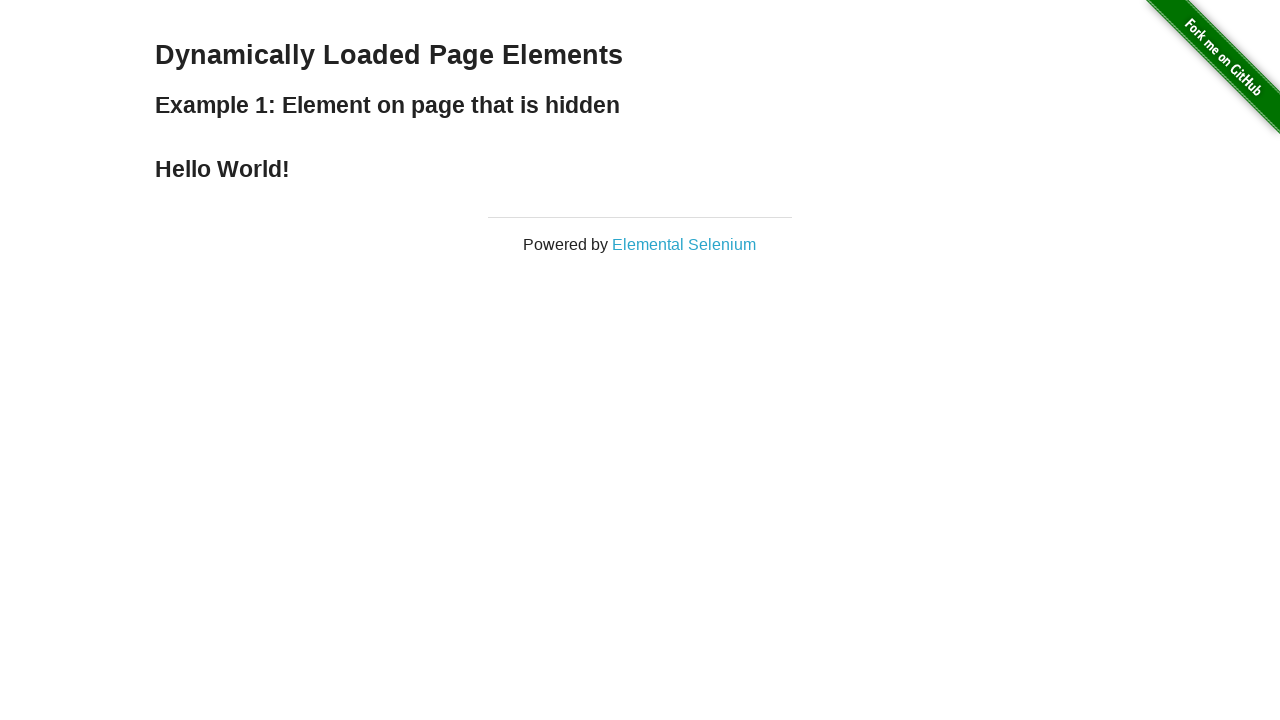

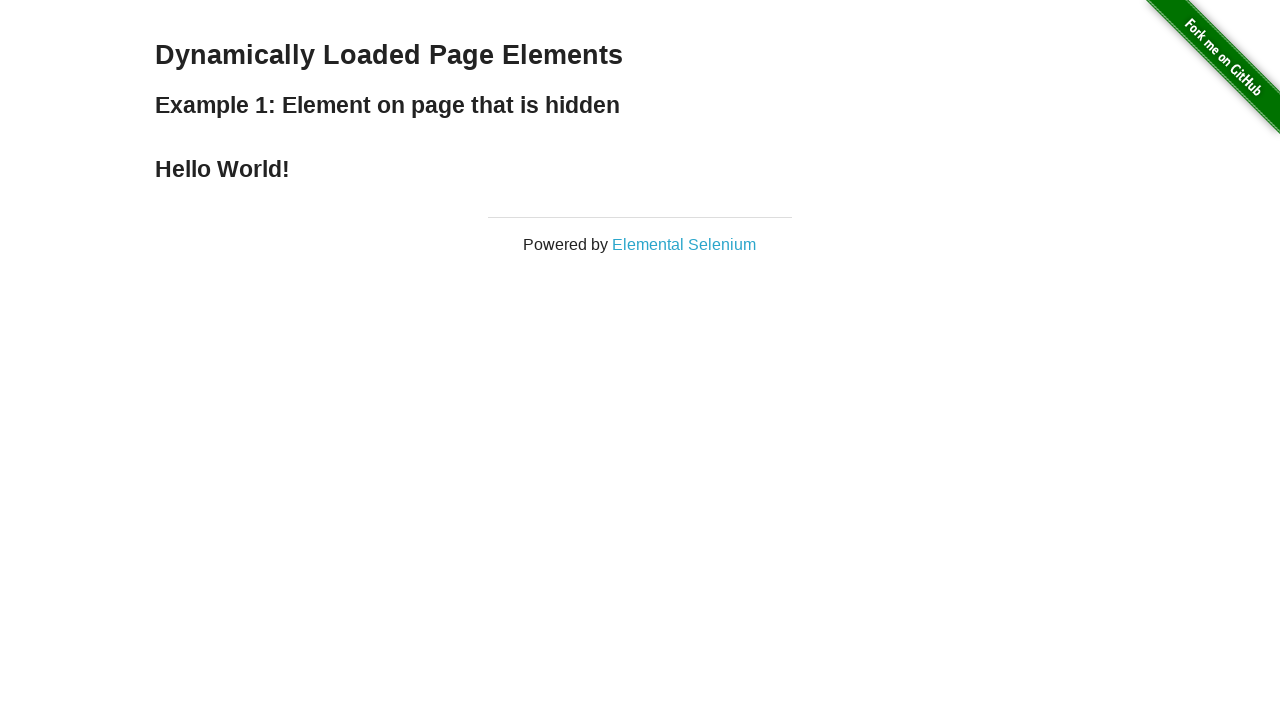